Tests the SHL product catalog filtering functionality by selecting a job family from a dropdown filter and submitting the form, then verifying results are displayed and navigating to the next page of results.

Starting URL: https://www.shl.com/solutions/products/product-catalog/

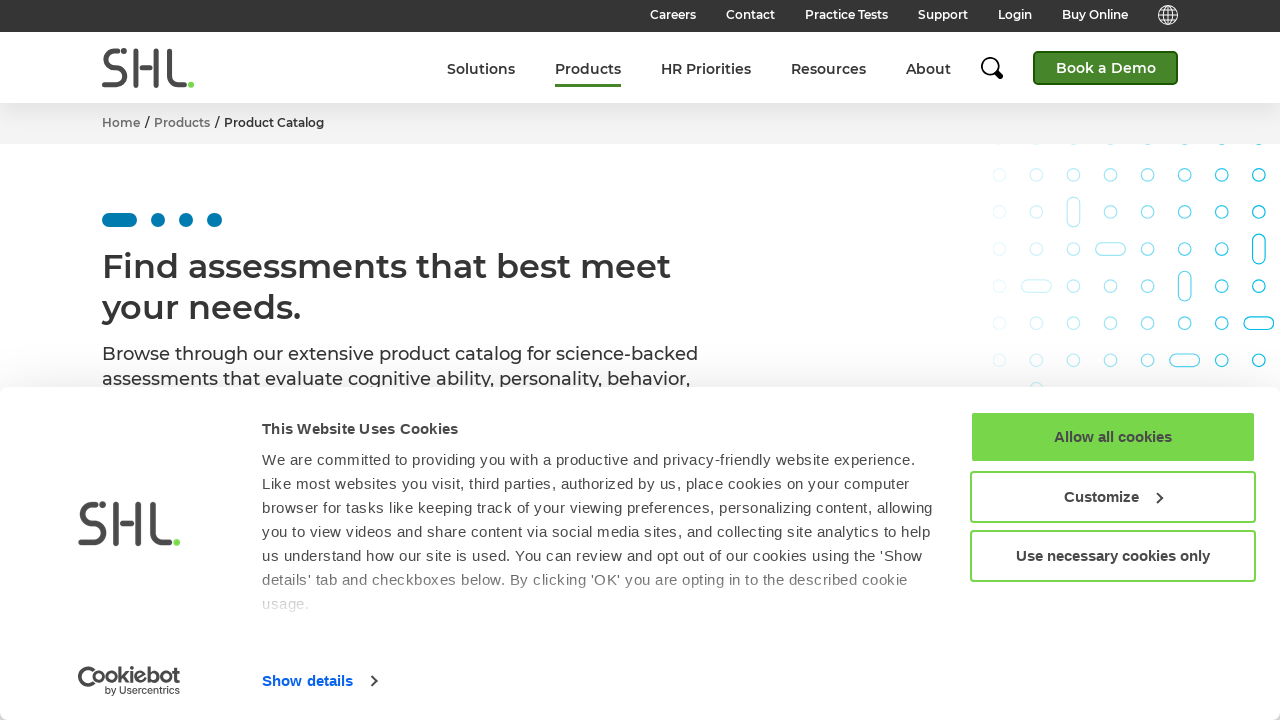

Clicked to open job family dropdown filter at (190, 360) on #Form_FilteringForm_job_family_Holder .choices
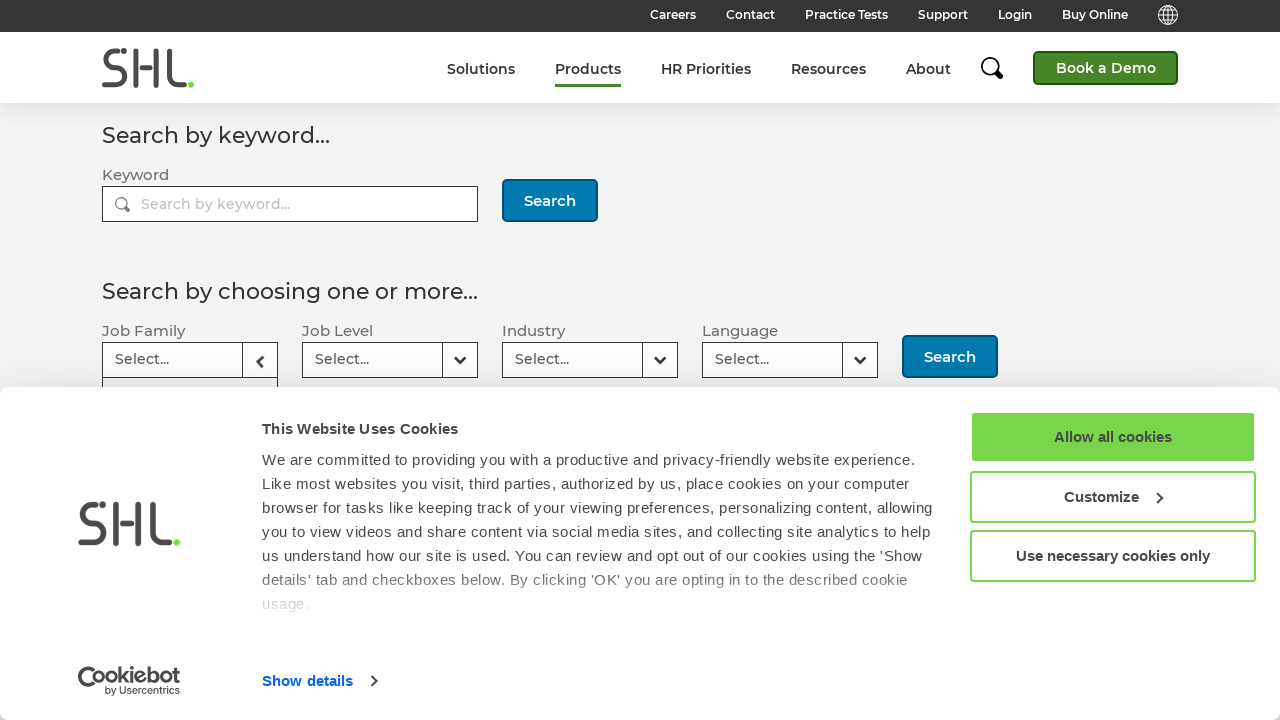

Dropdown options loaded
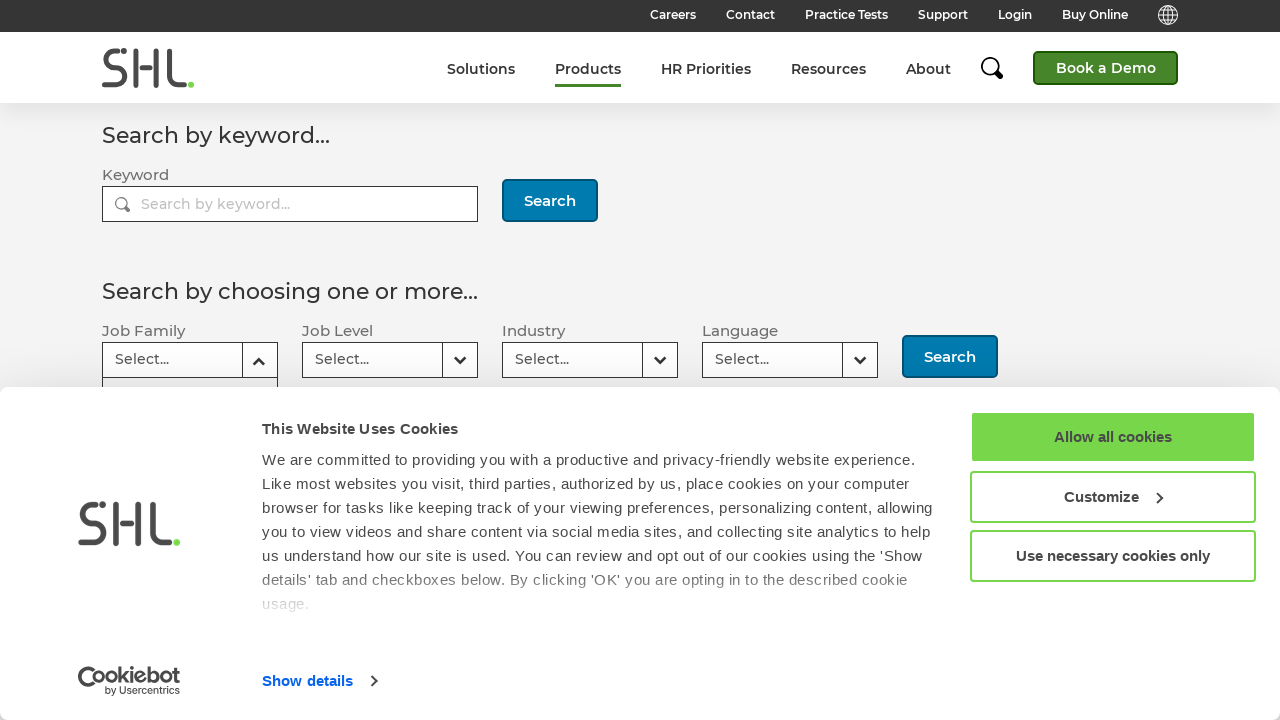

Selected 'Safety' from job family dropdown
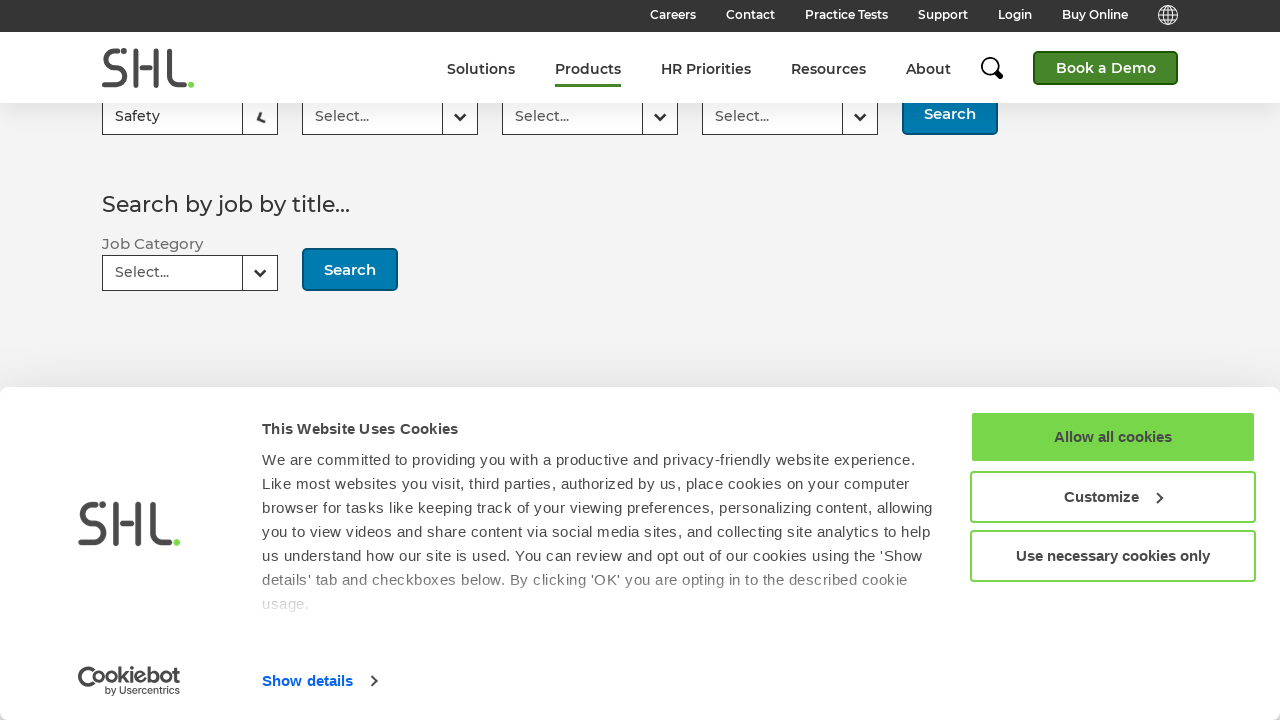

Submitted product catalog filter form at (950, 114) on #Form_FilteringForm_action_doFilteringForm
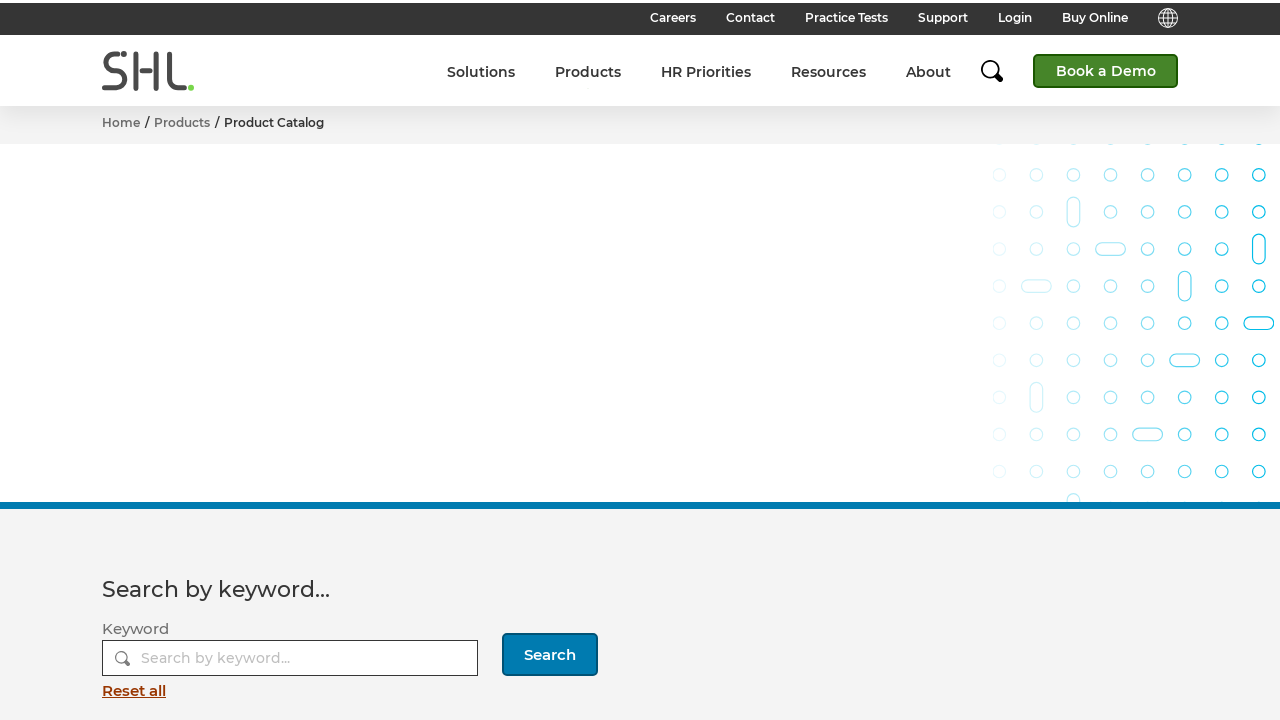

Filtered product results loaded in table
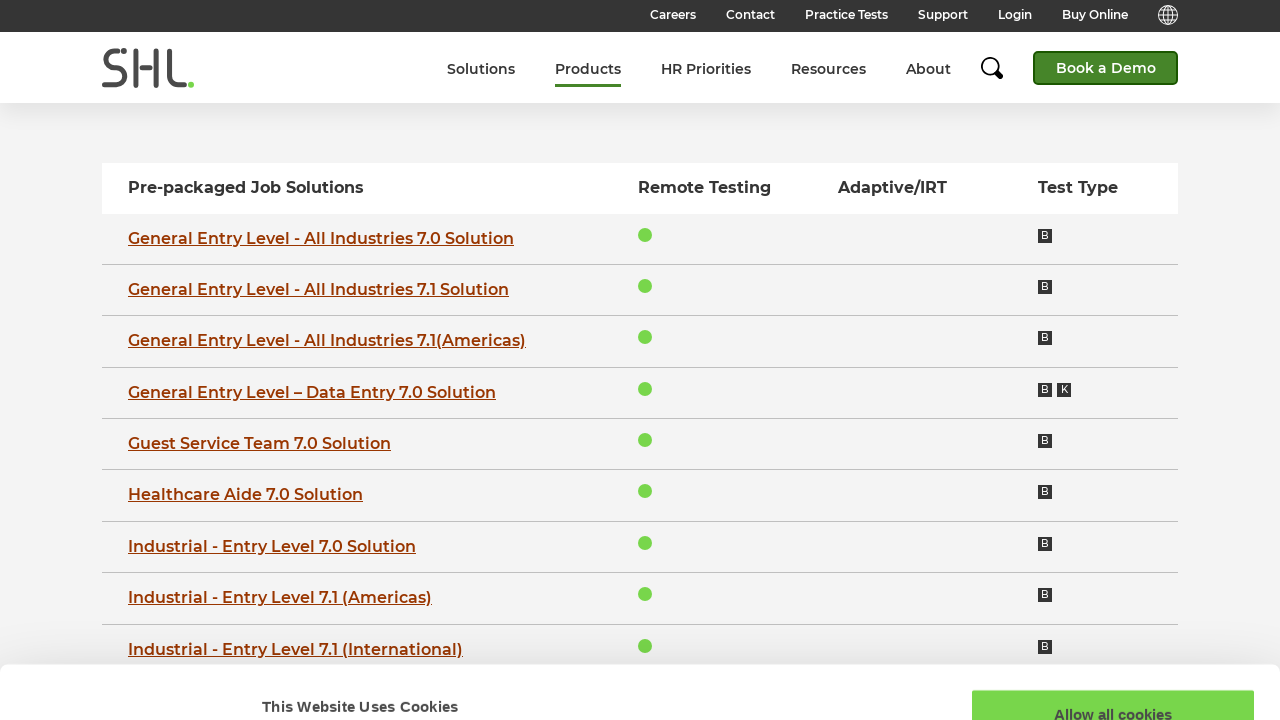

Navigated to next page of product results
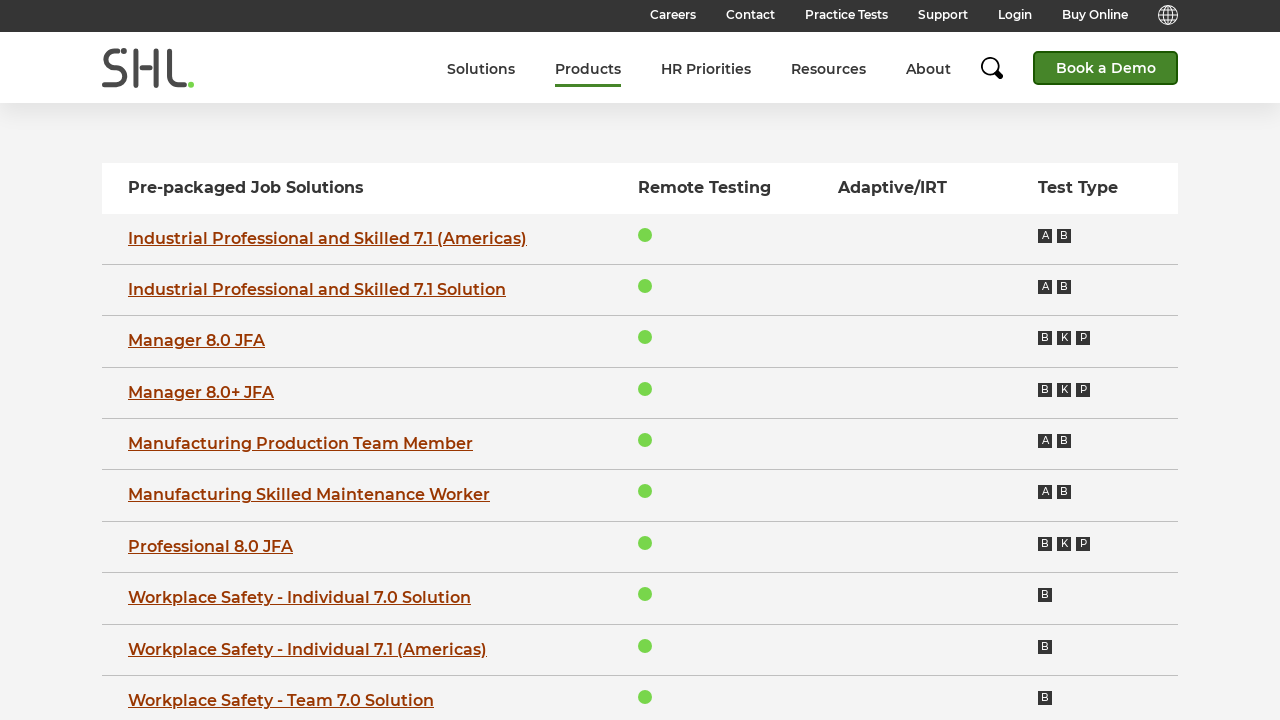

Next page product results loaded
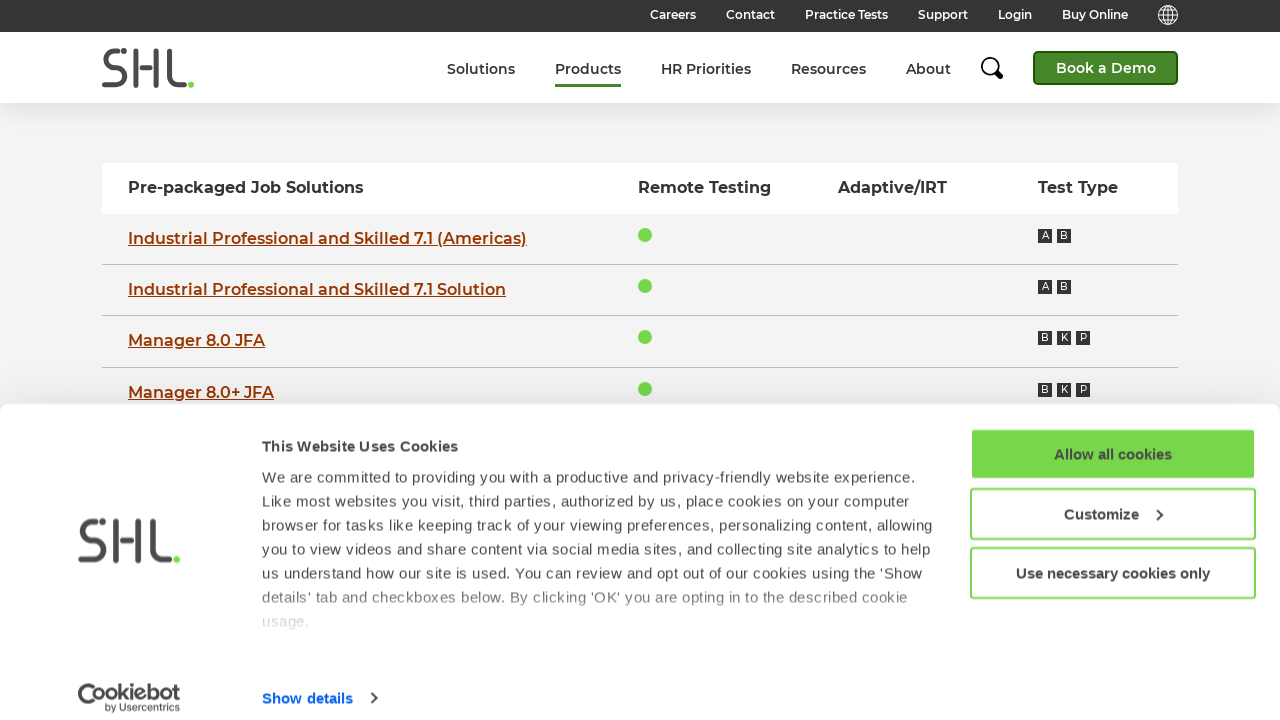

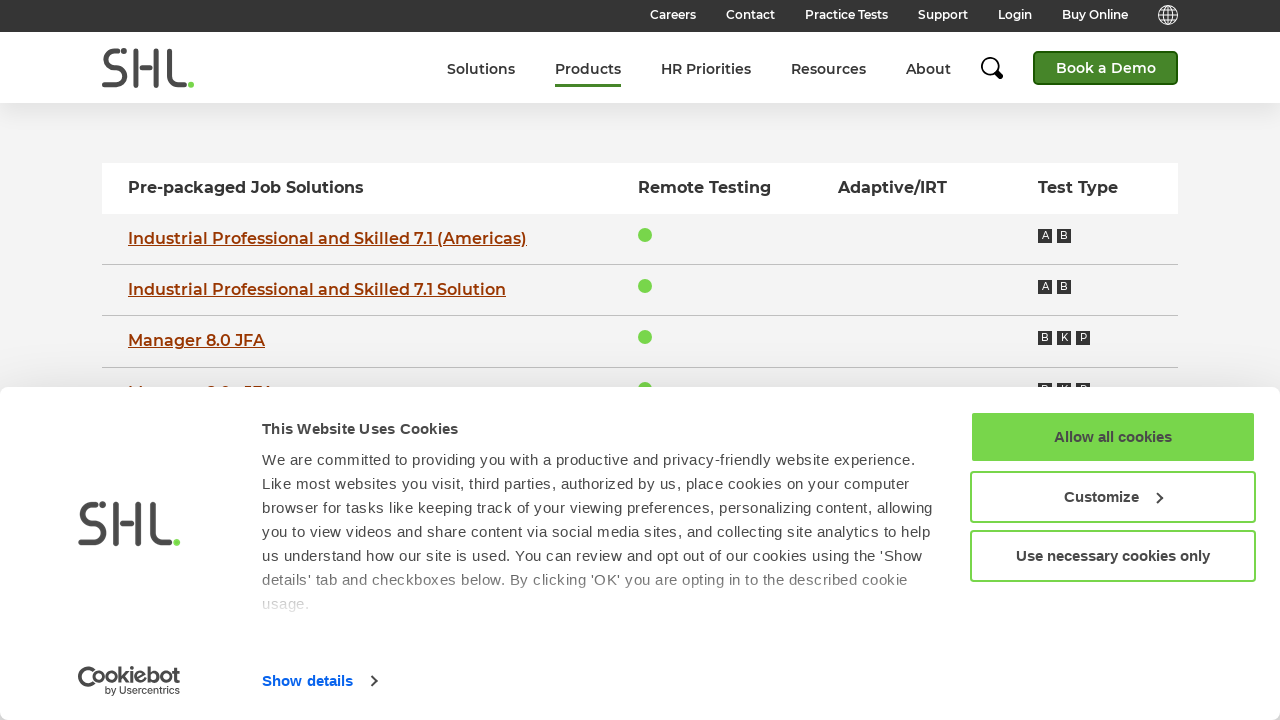